Tests the search functionality on the Playwright documentation site by navigating to Docs, opening the search modal, entering a search term, and verifying that search results appear.

Starting URL: https://playwright.dev/

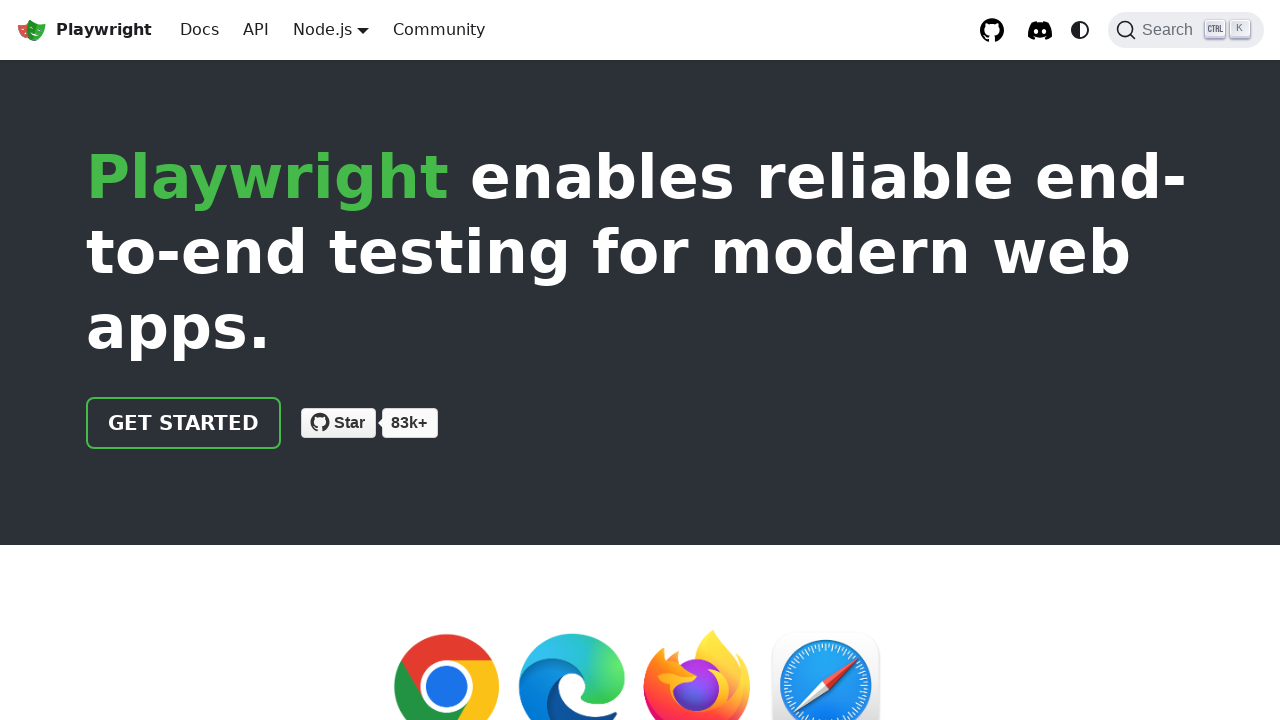

Page loaded and DOM content ready
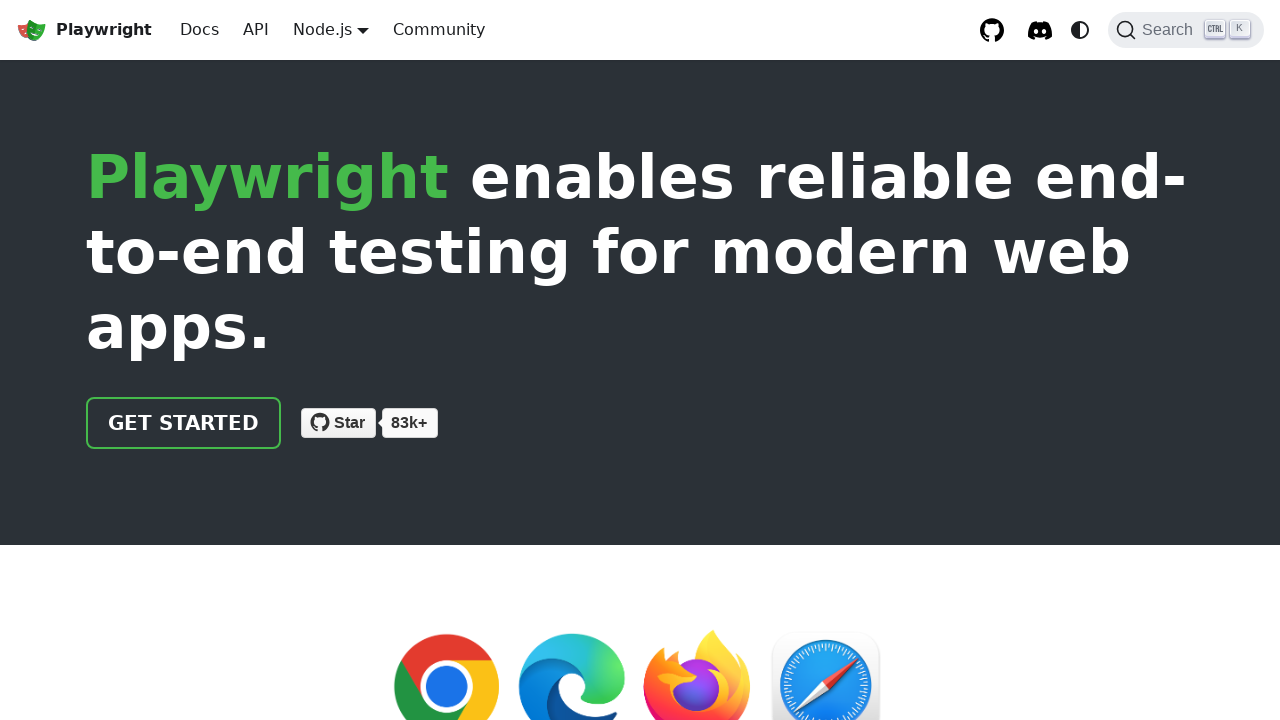

Clicked on Docs link in navigation bar at (200, 30) on nav >> text=Docs
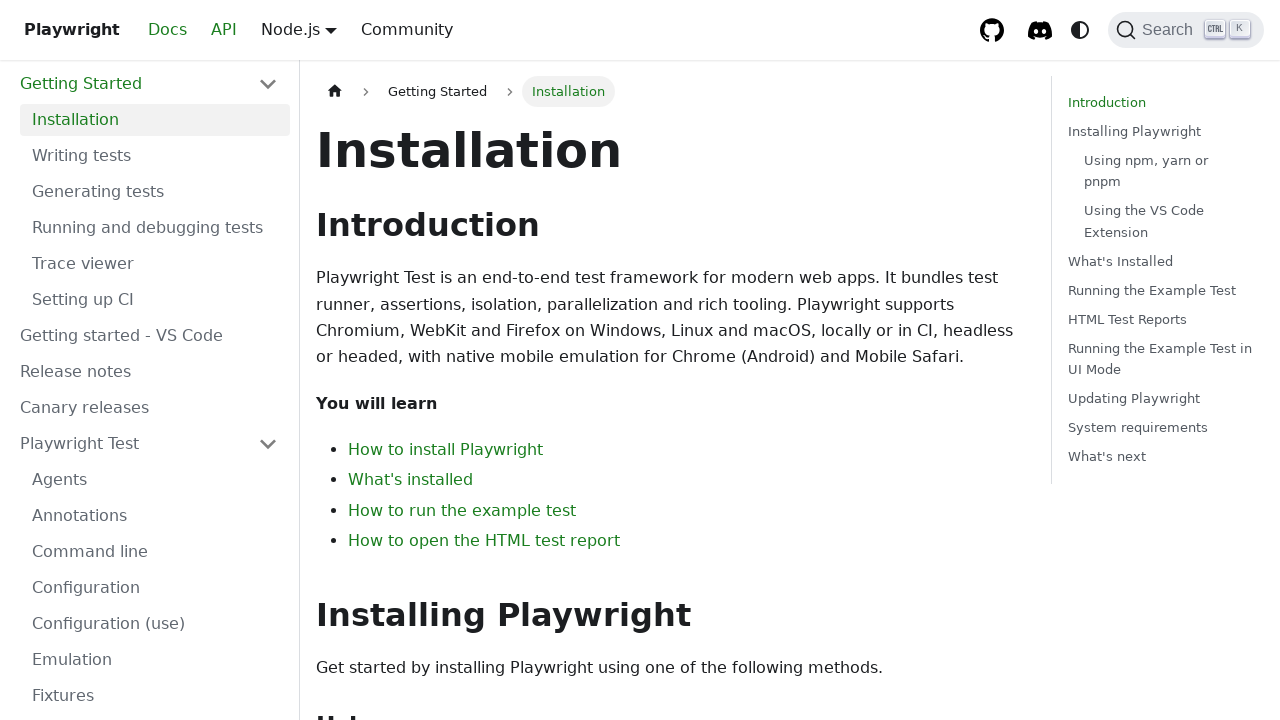

Clicked on search button to open search modal at (1171, 30) on .DocSearch-Button-Placeholder
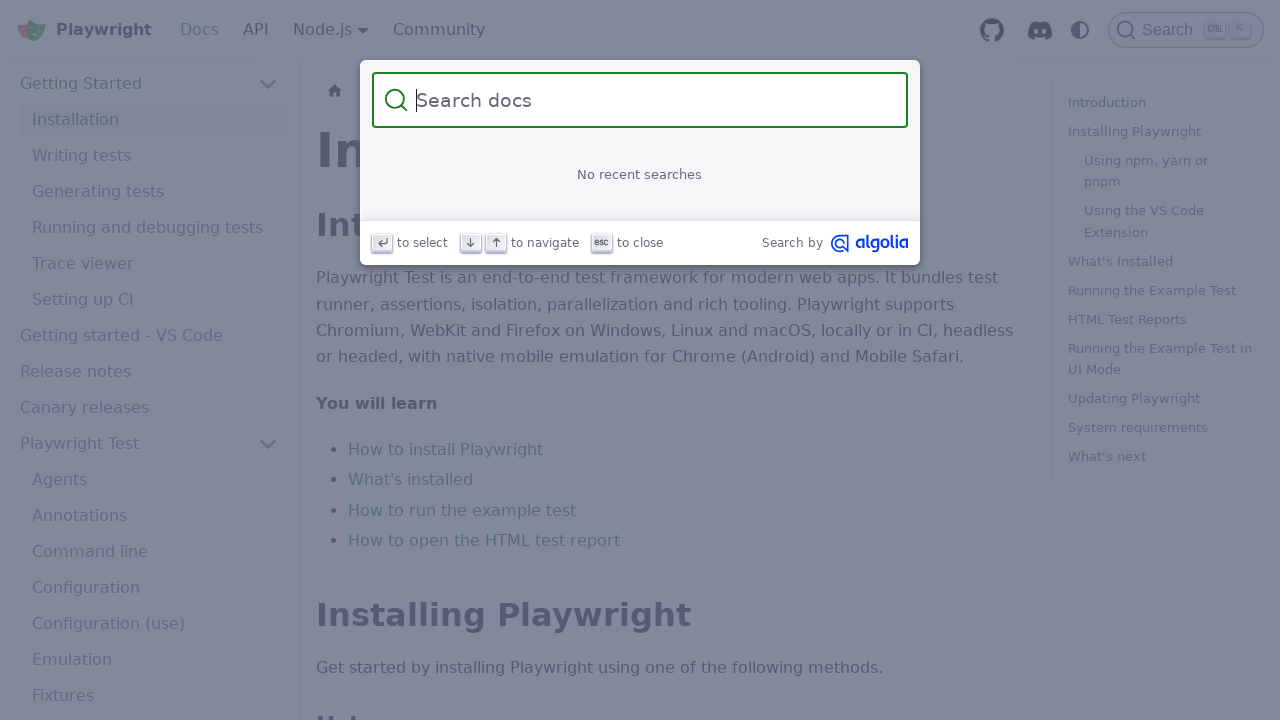

Entered 'test' in search field on #docsearch-input
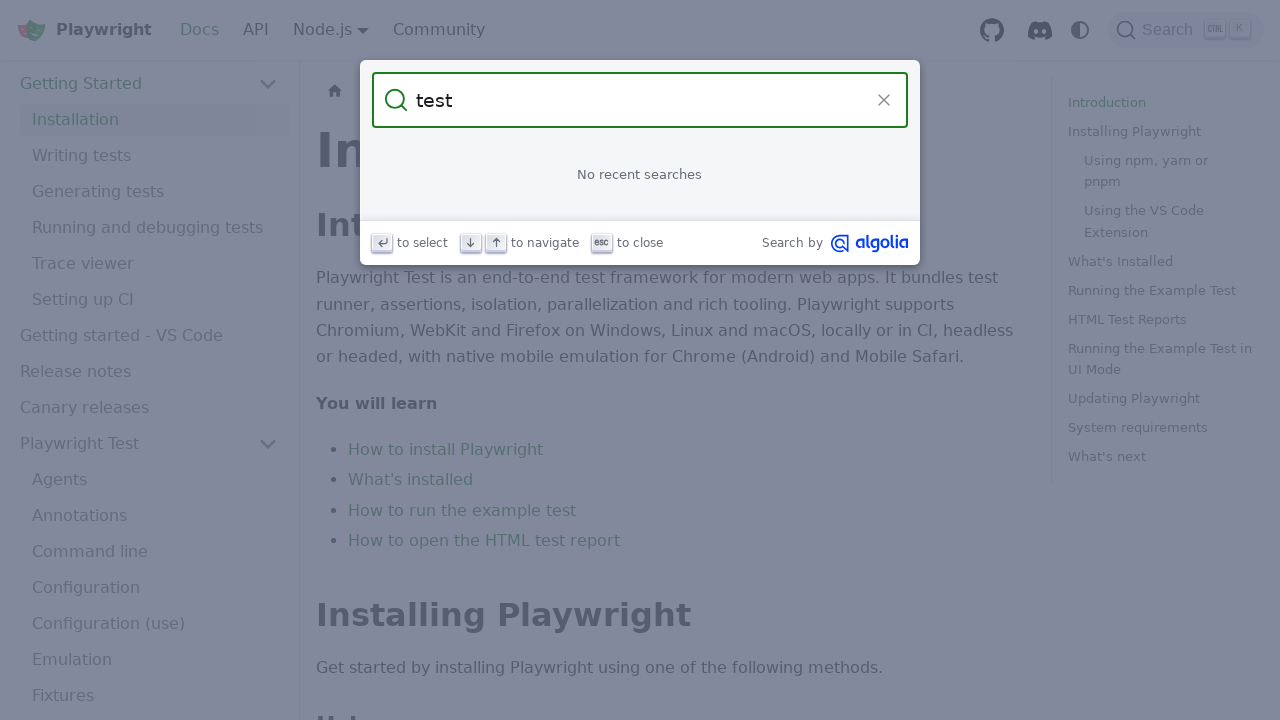

Search results dropdown appeared
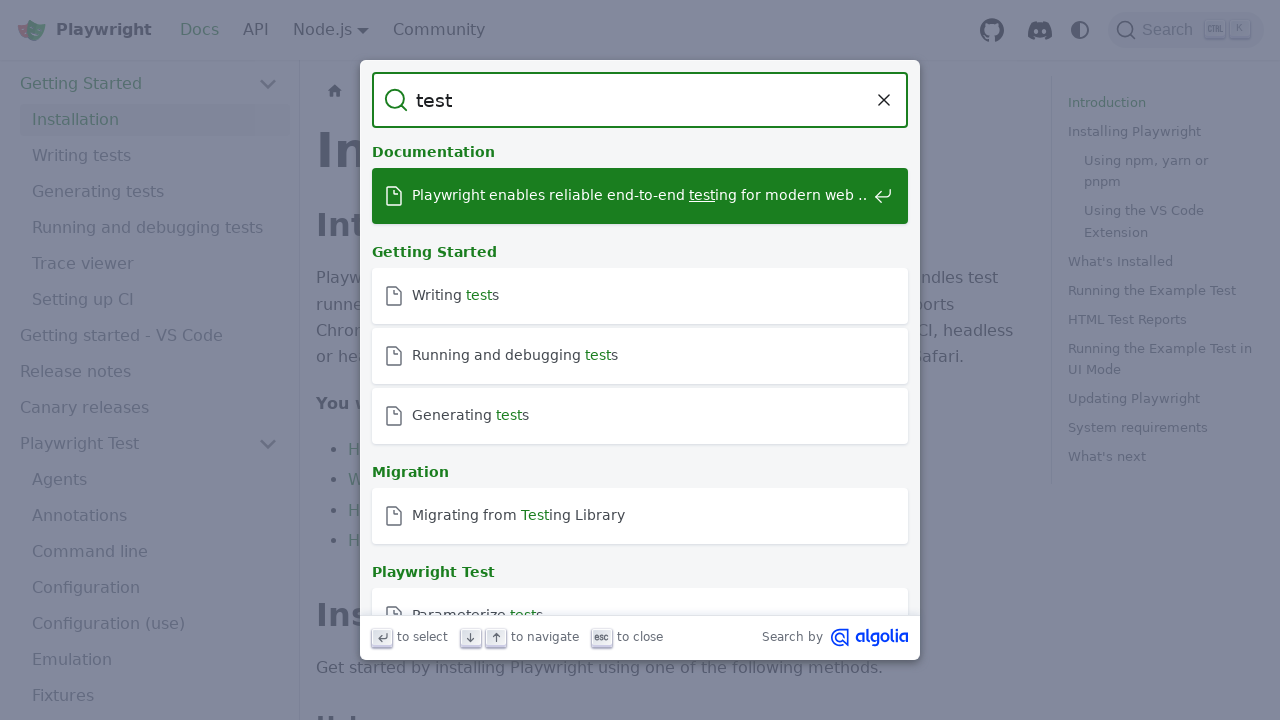

Verified 'Getting Started' search result is visible
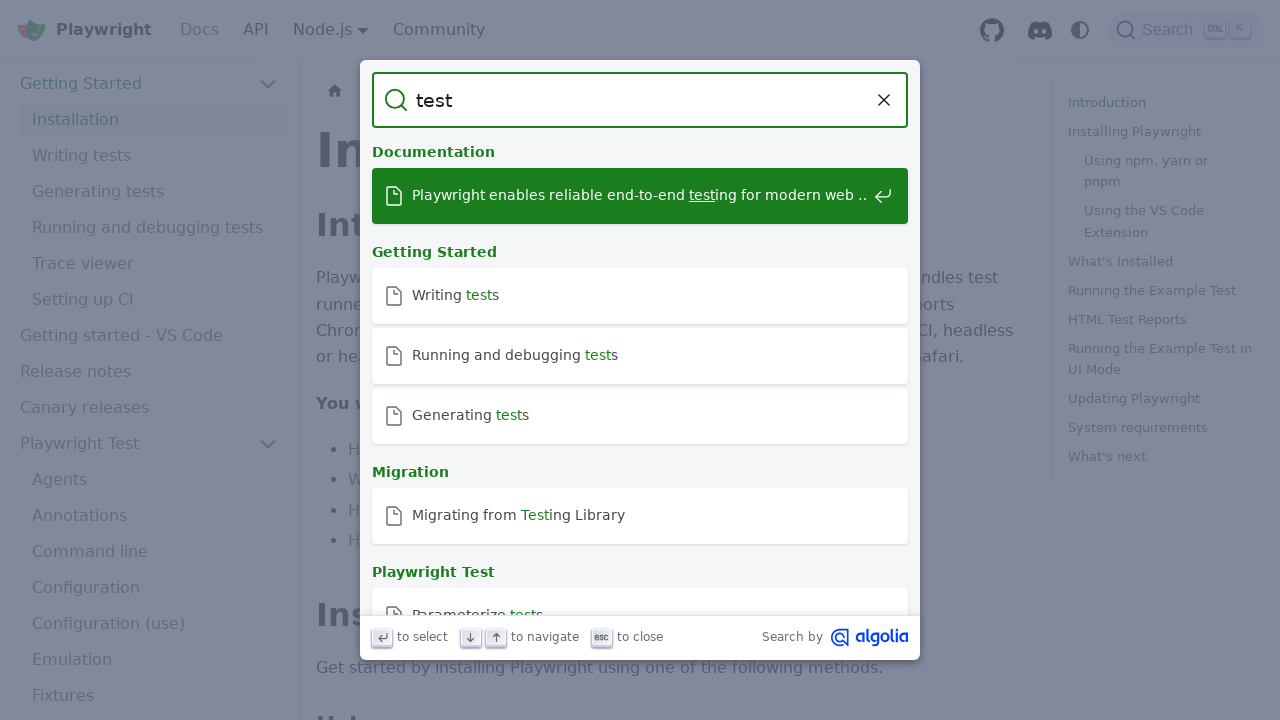

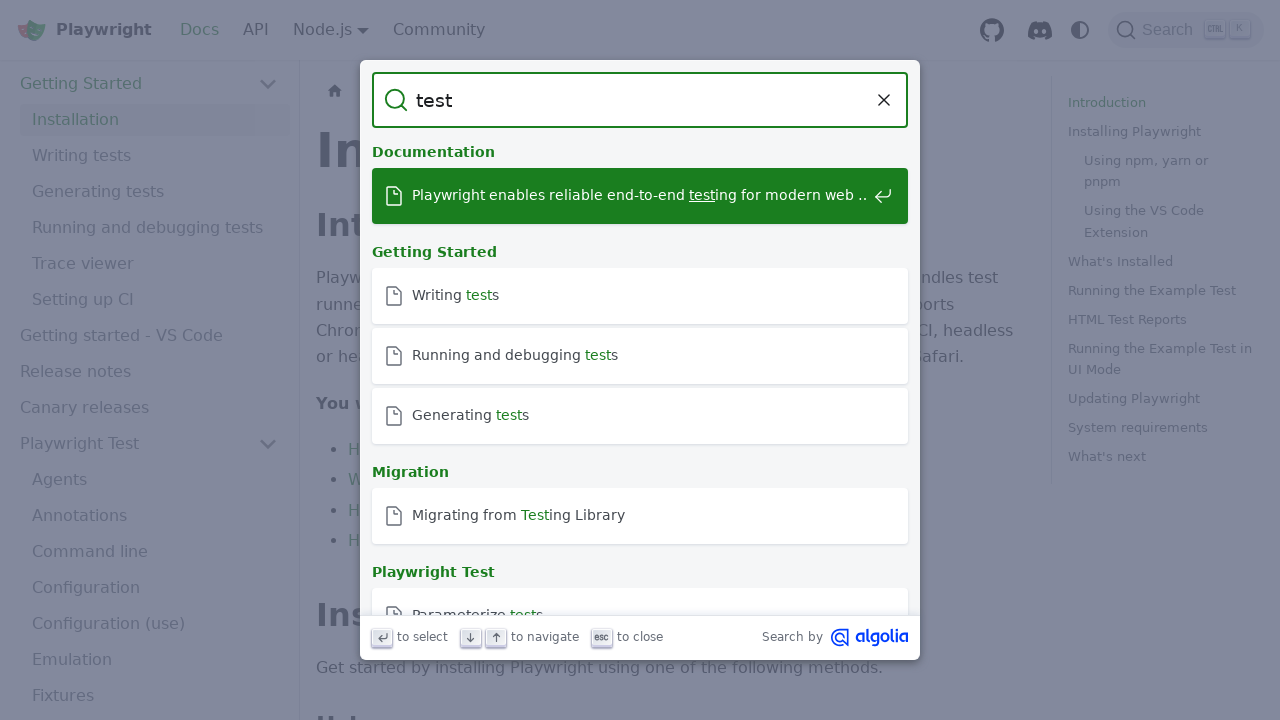